Tests user registration form by entering a username in the text field (clearing and re-entering) and clicking the Sign up button

Starting URL: https://thetestingworld.com/testings/

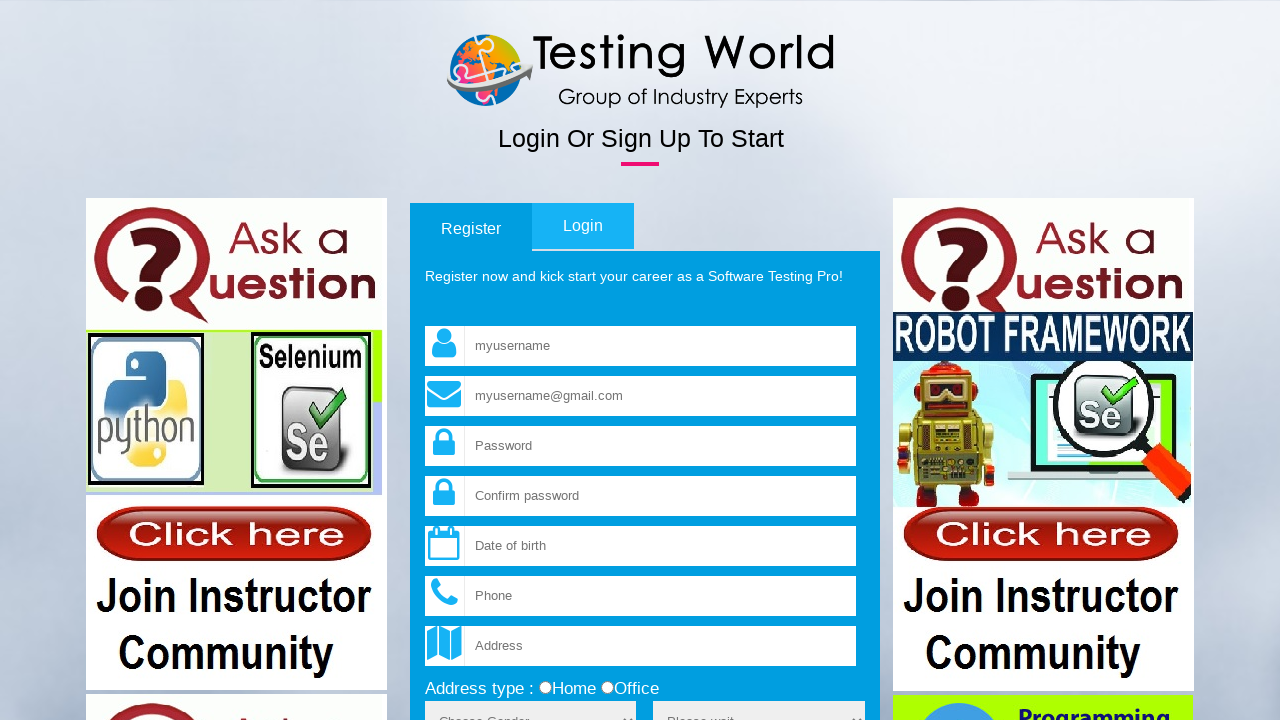

Entered initial username 'Hello' in the username field on input[name='fld_username']
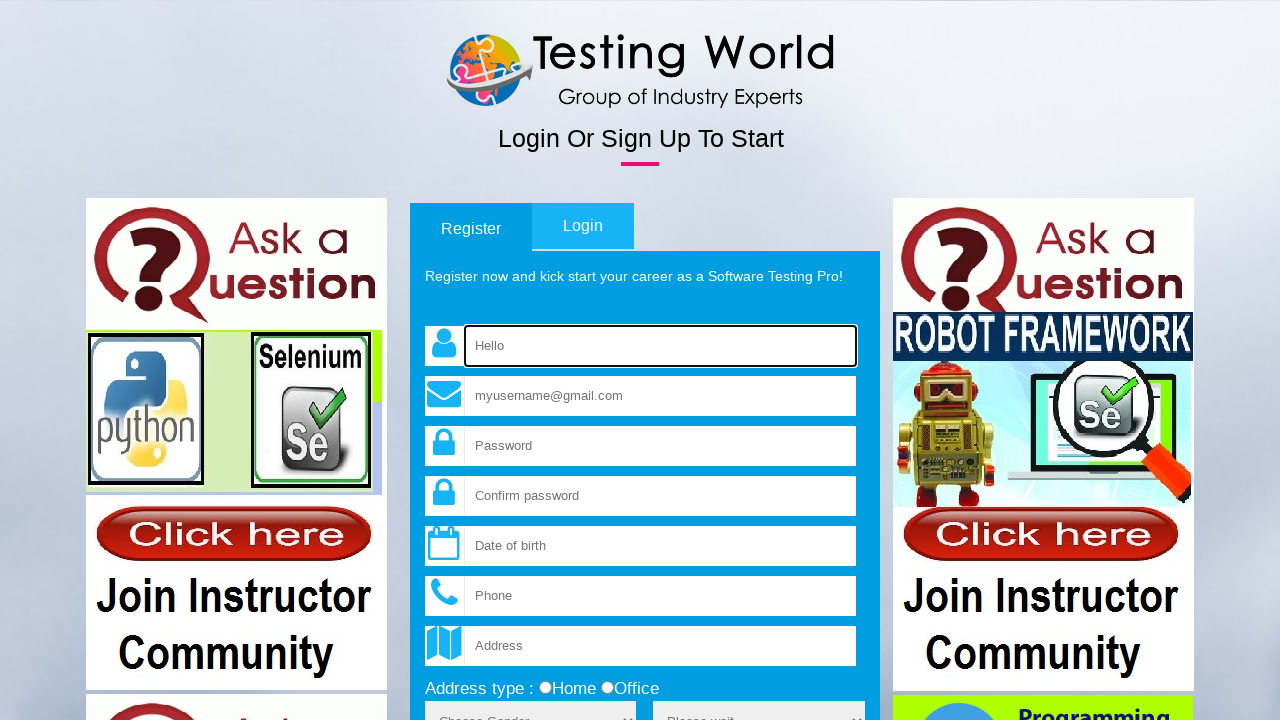

Cleared the username field on input[name='fld_username']
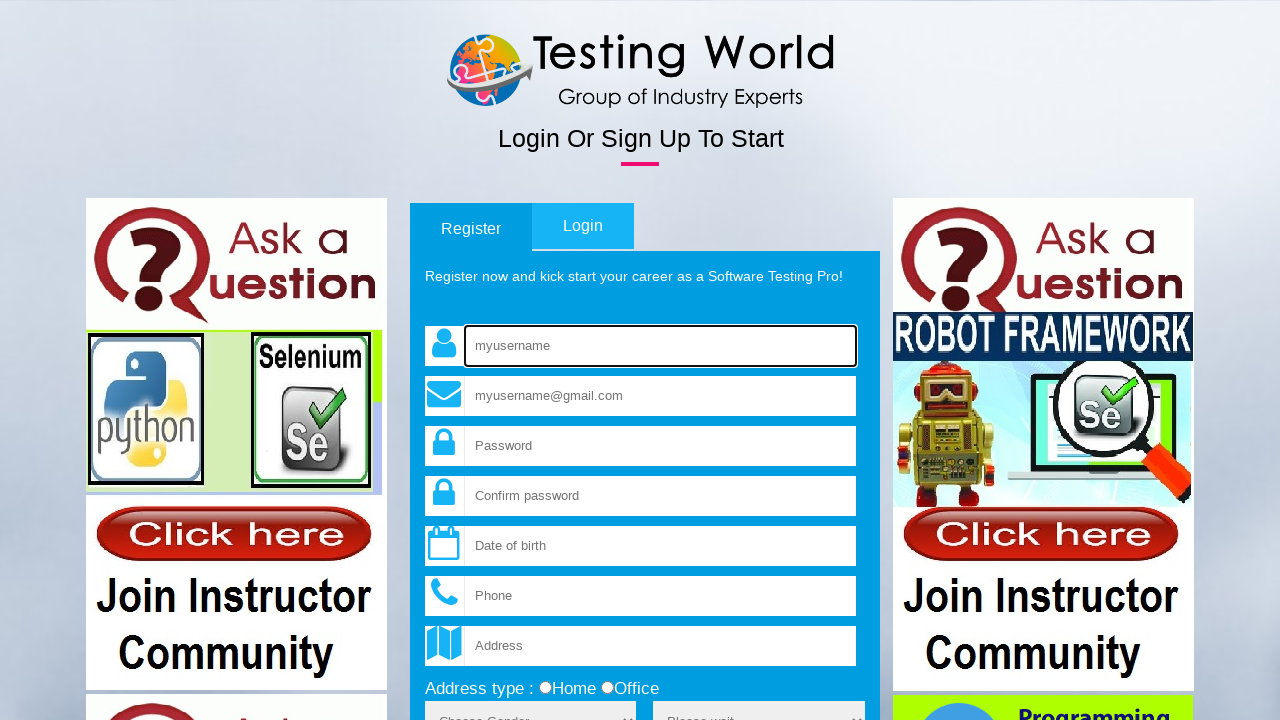

Entered new username 'Testing' in the username field on input[name='fld_username']
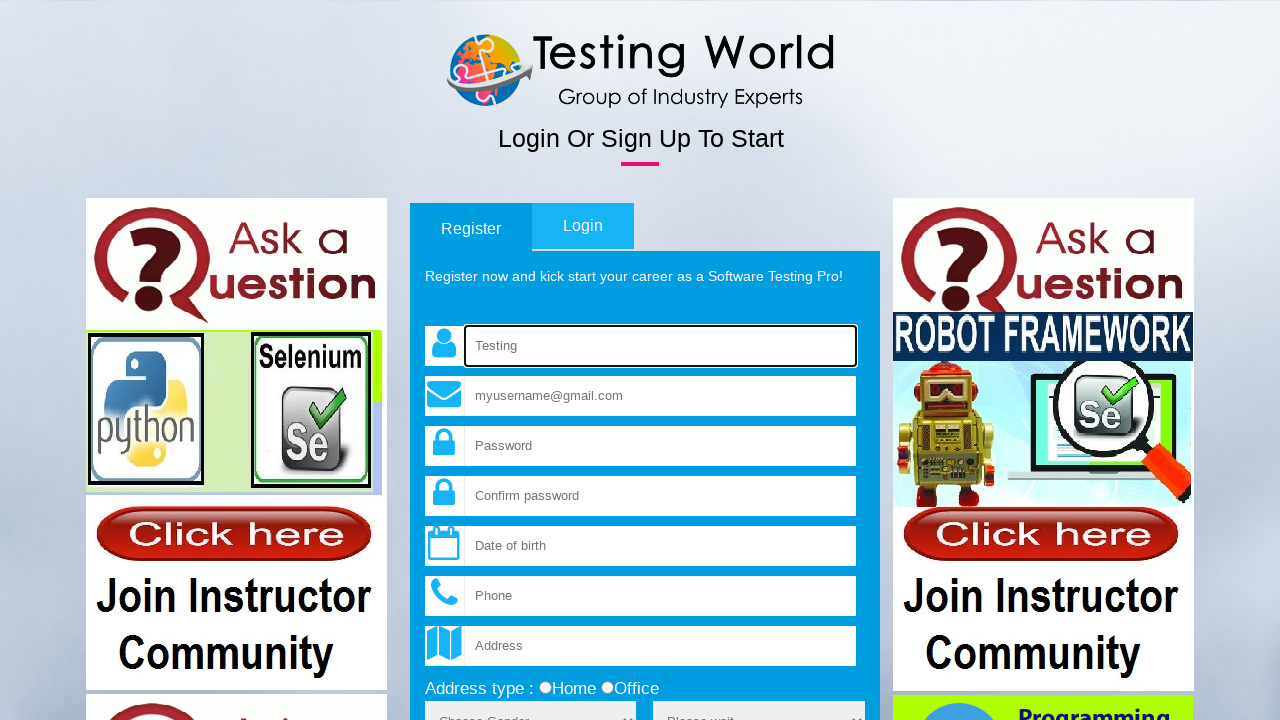

Clicked the Sign up button to submit the registration form at (831, 361) on input[value='Sign up']
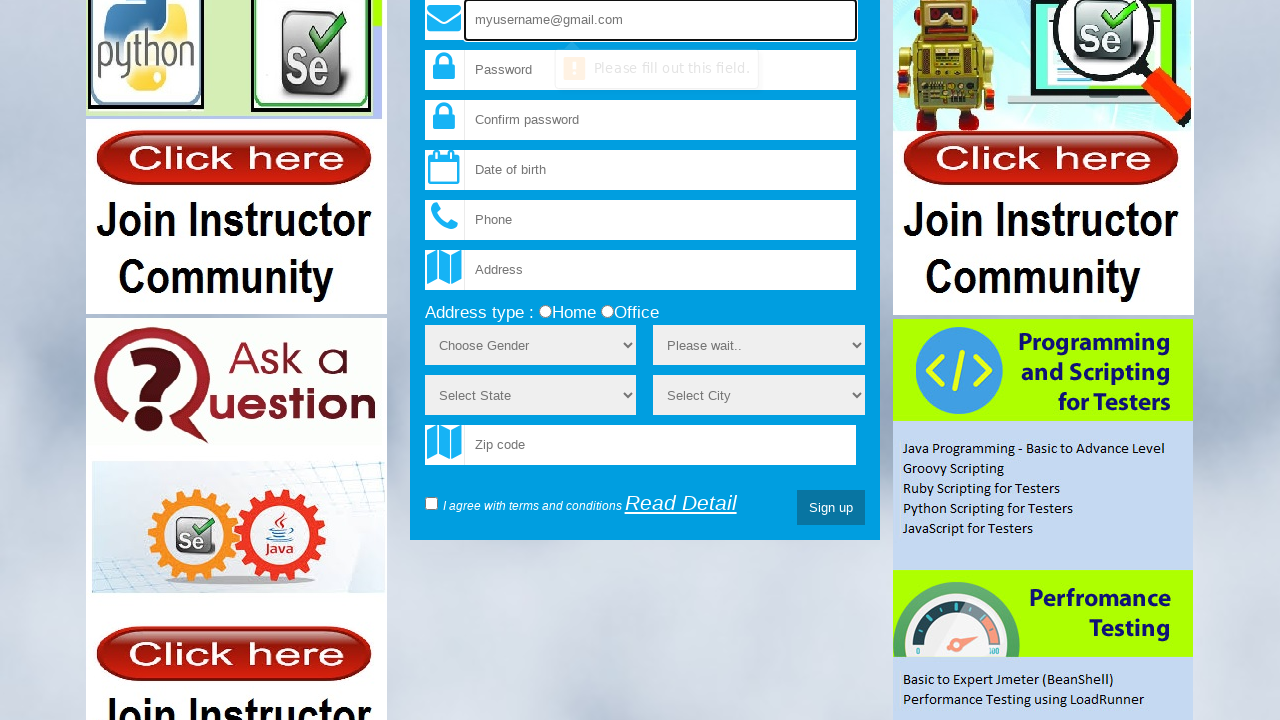

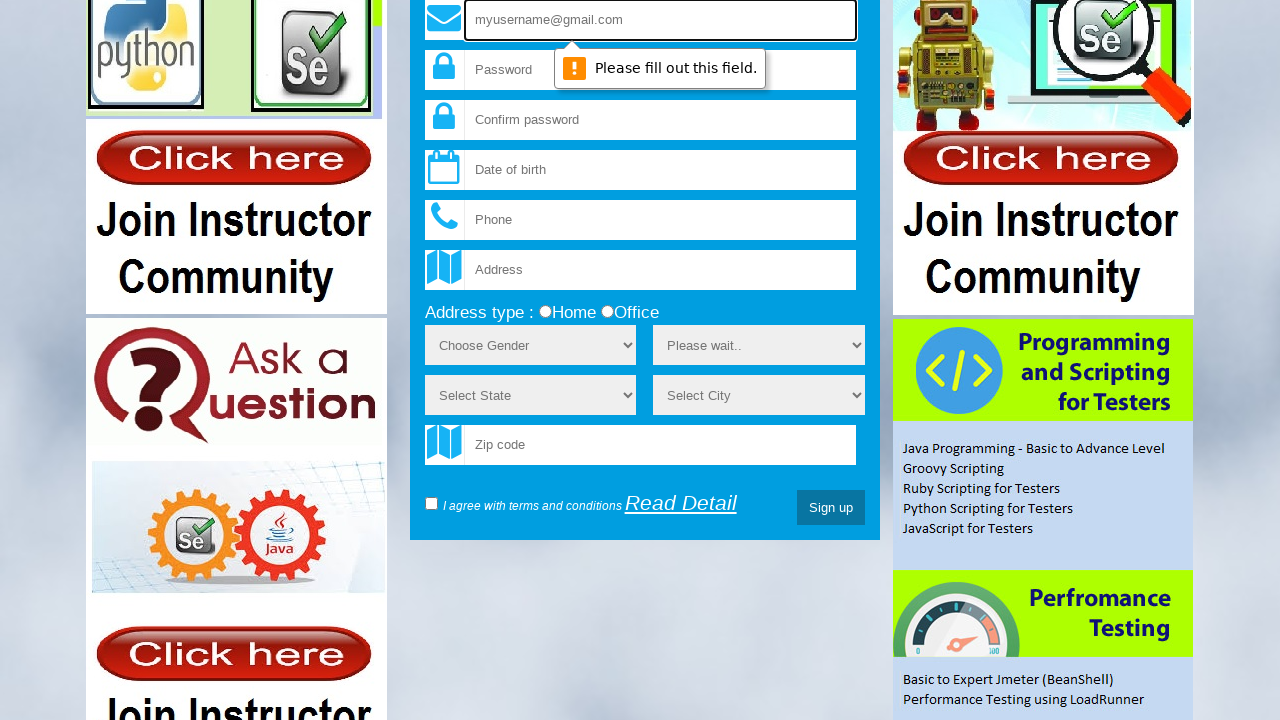